Tests browser navigation functionality by visiting multiple pages on the Selenium website, then using back, forward, and refresh navigation methods to move between pages.

Starting URL: https://www.selenium.dev/

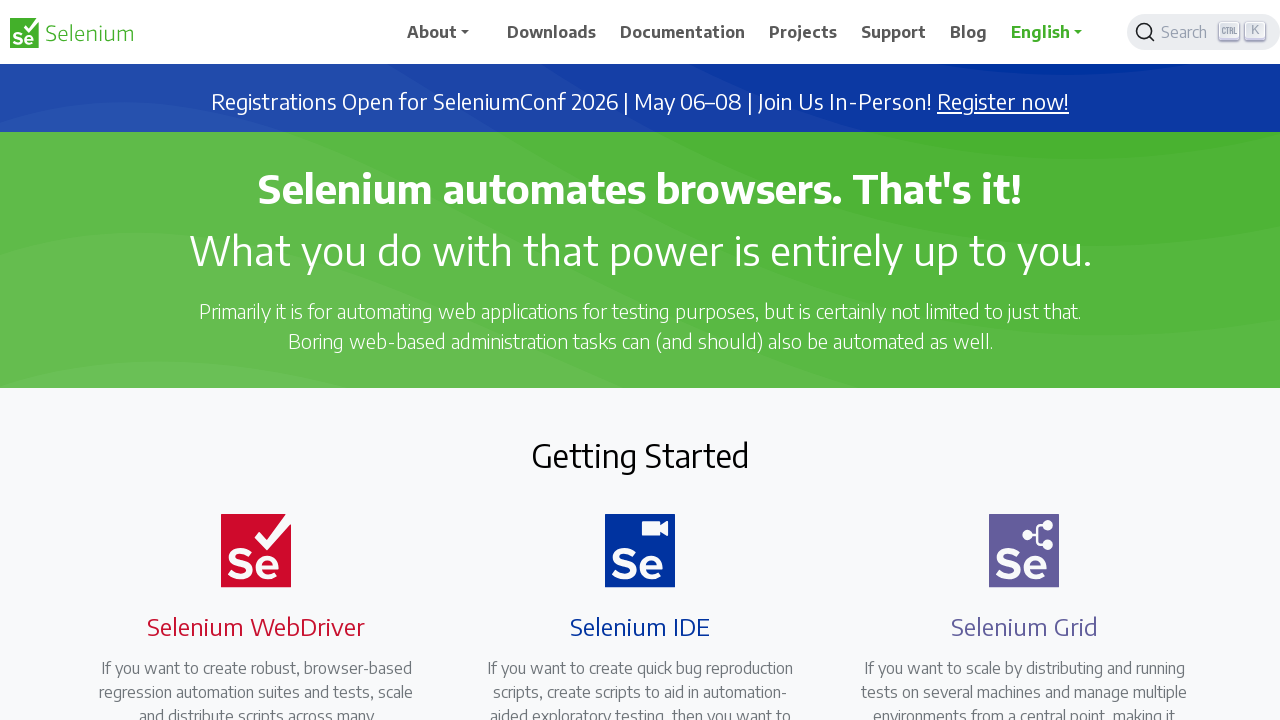

Set browser viewport to 1920x1080
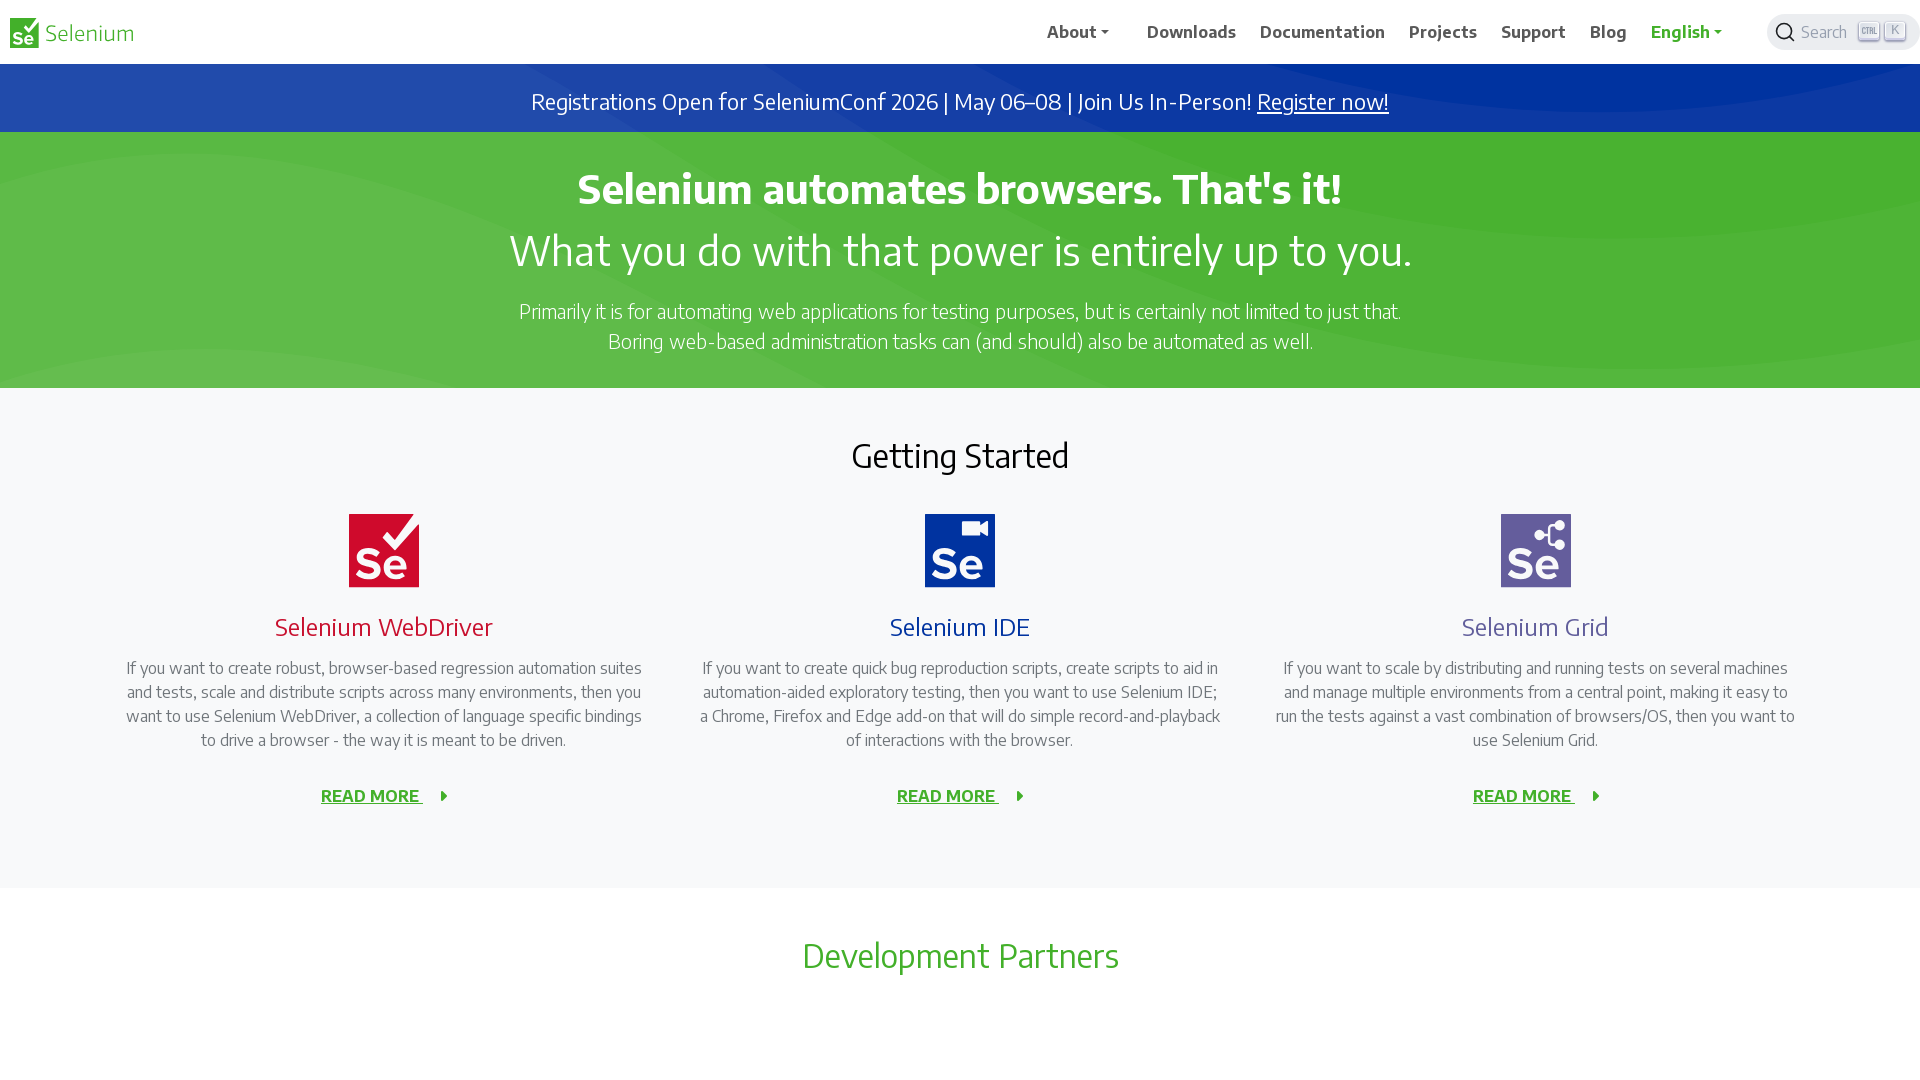

Cleared browser cookies
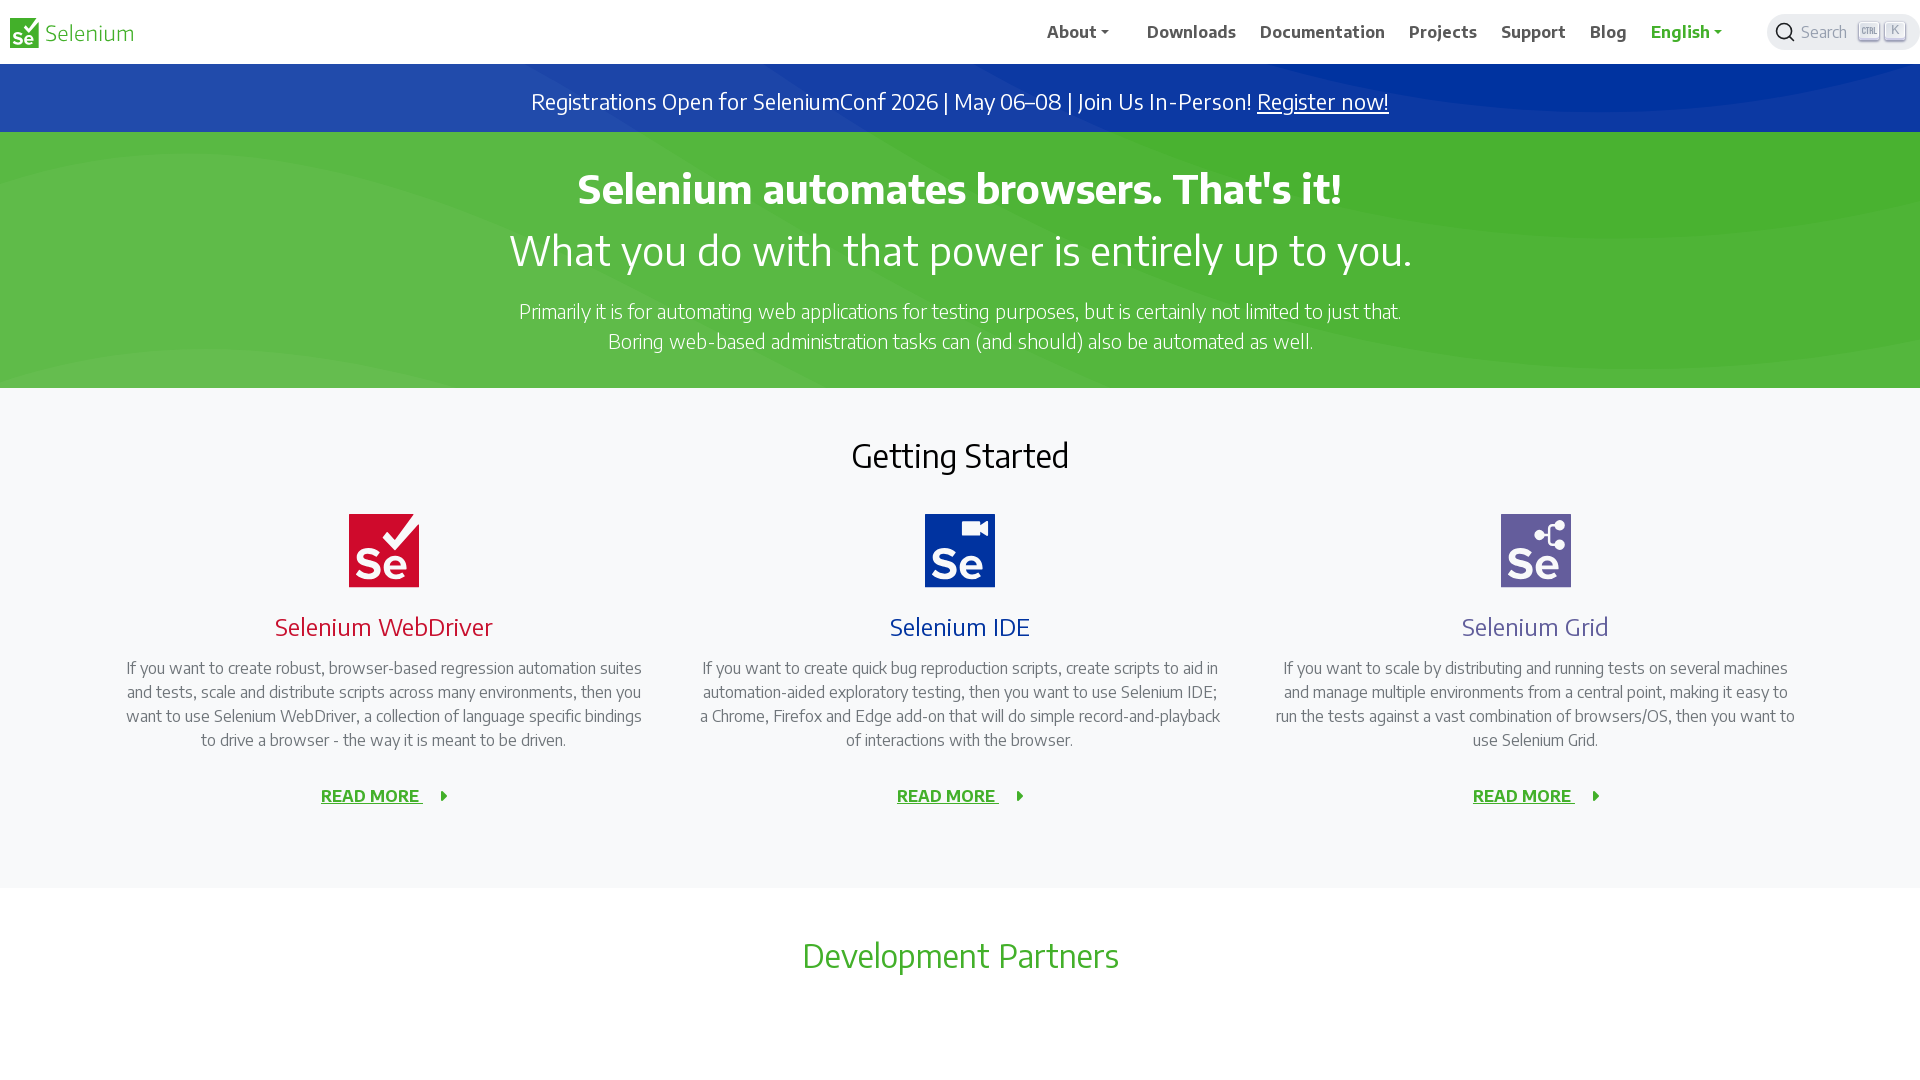

Waited for initial page to load
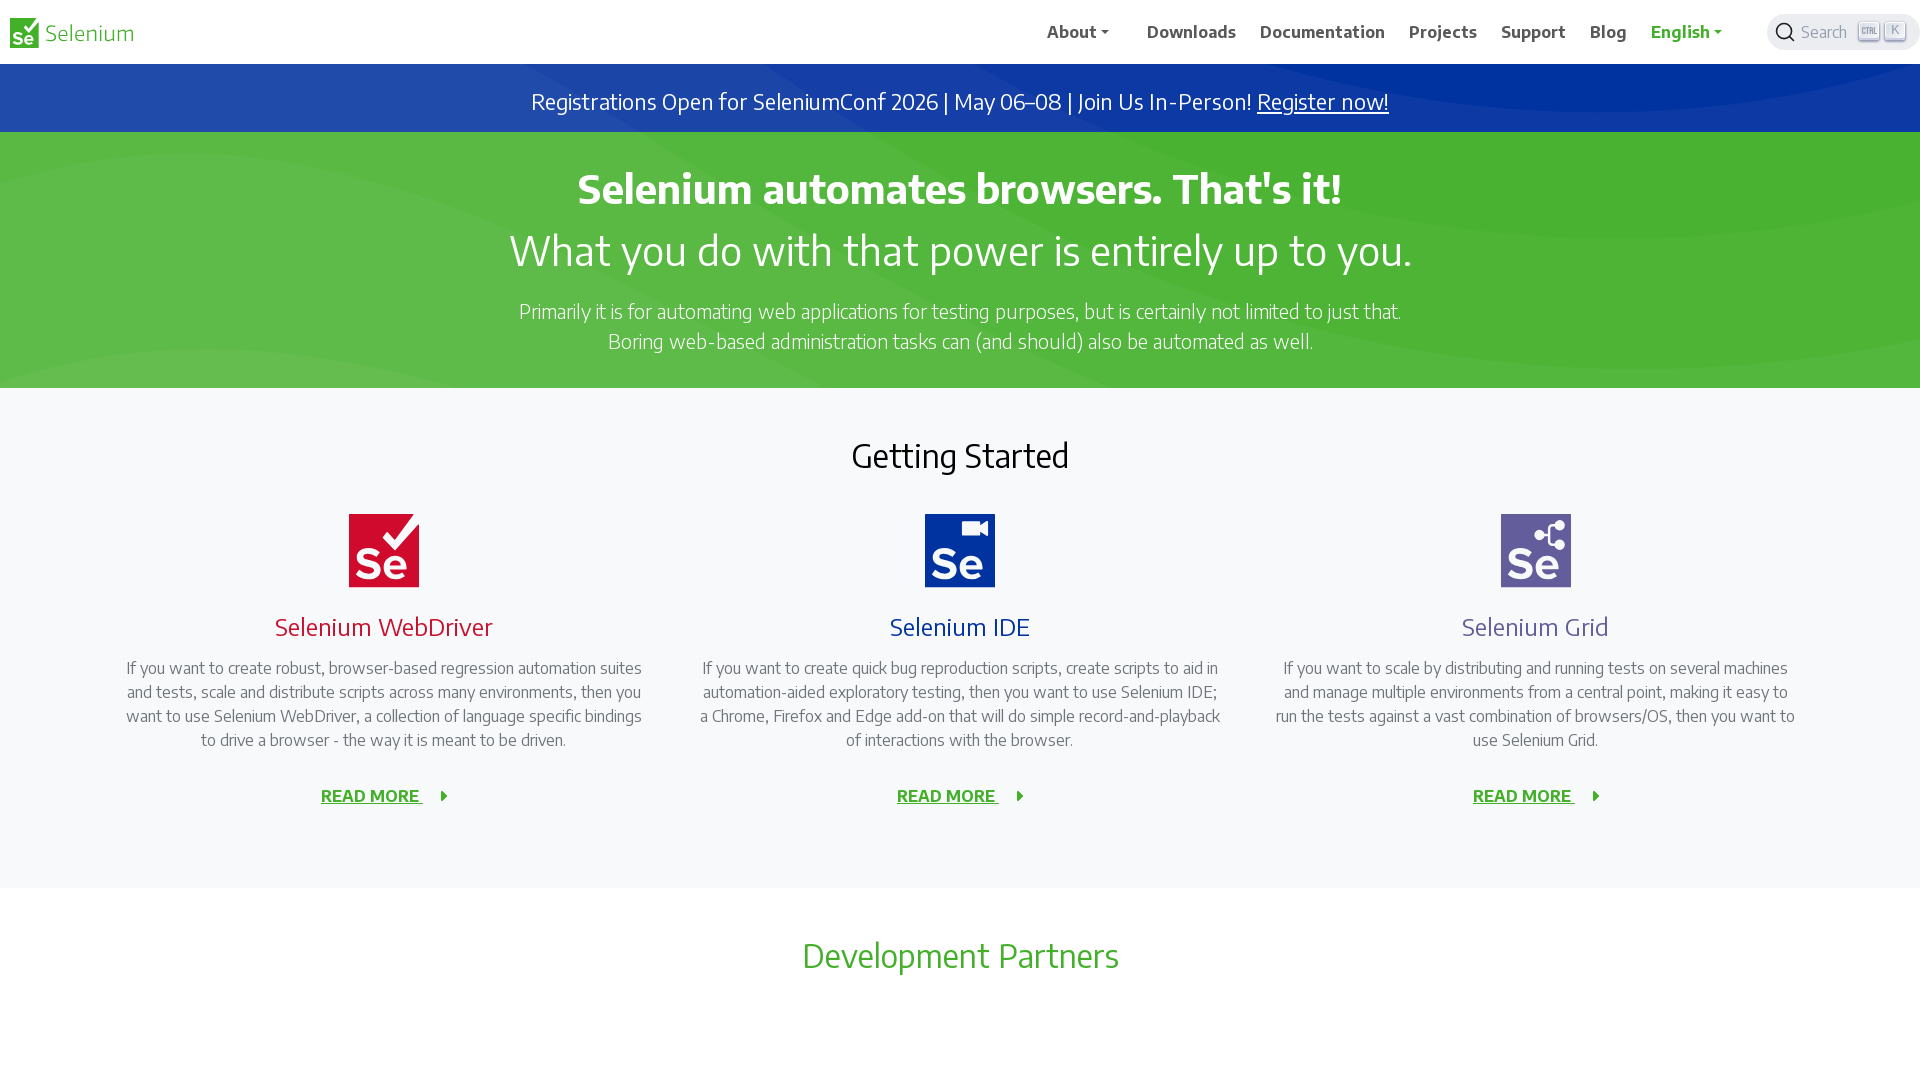

Navigated to Selenium downloads page
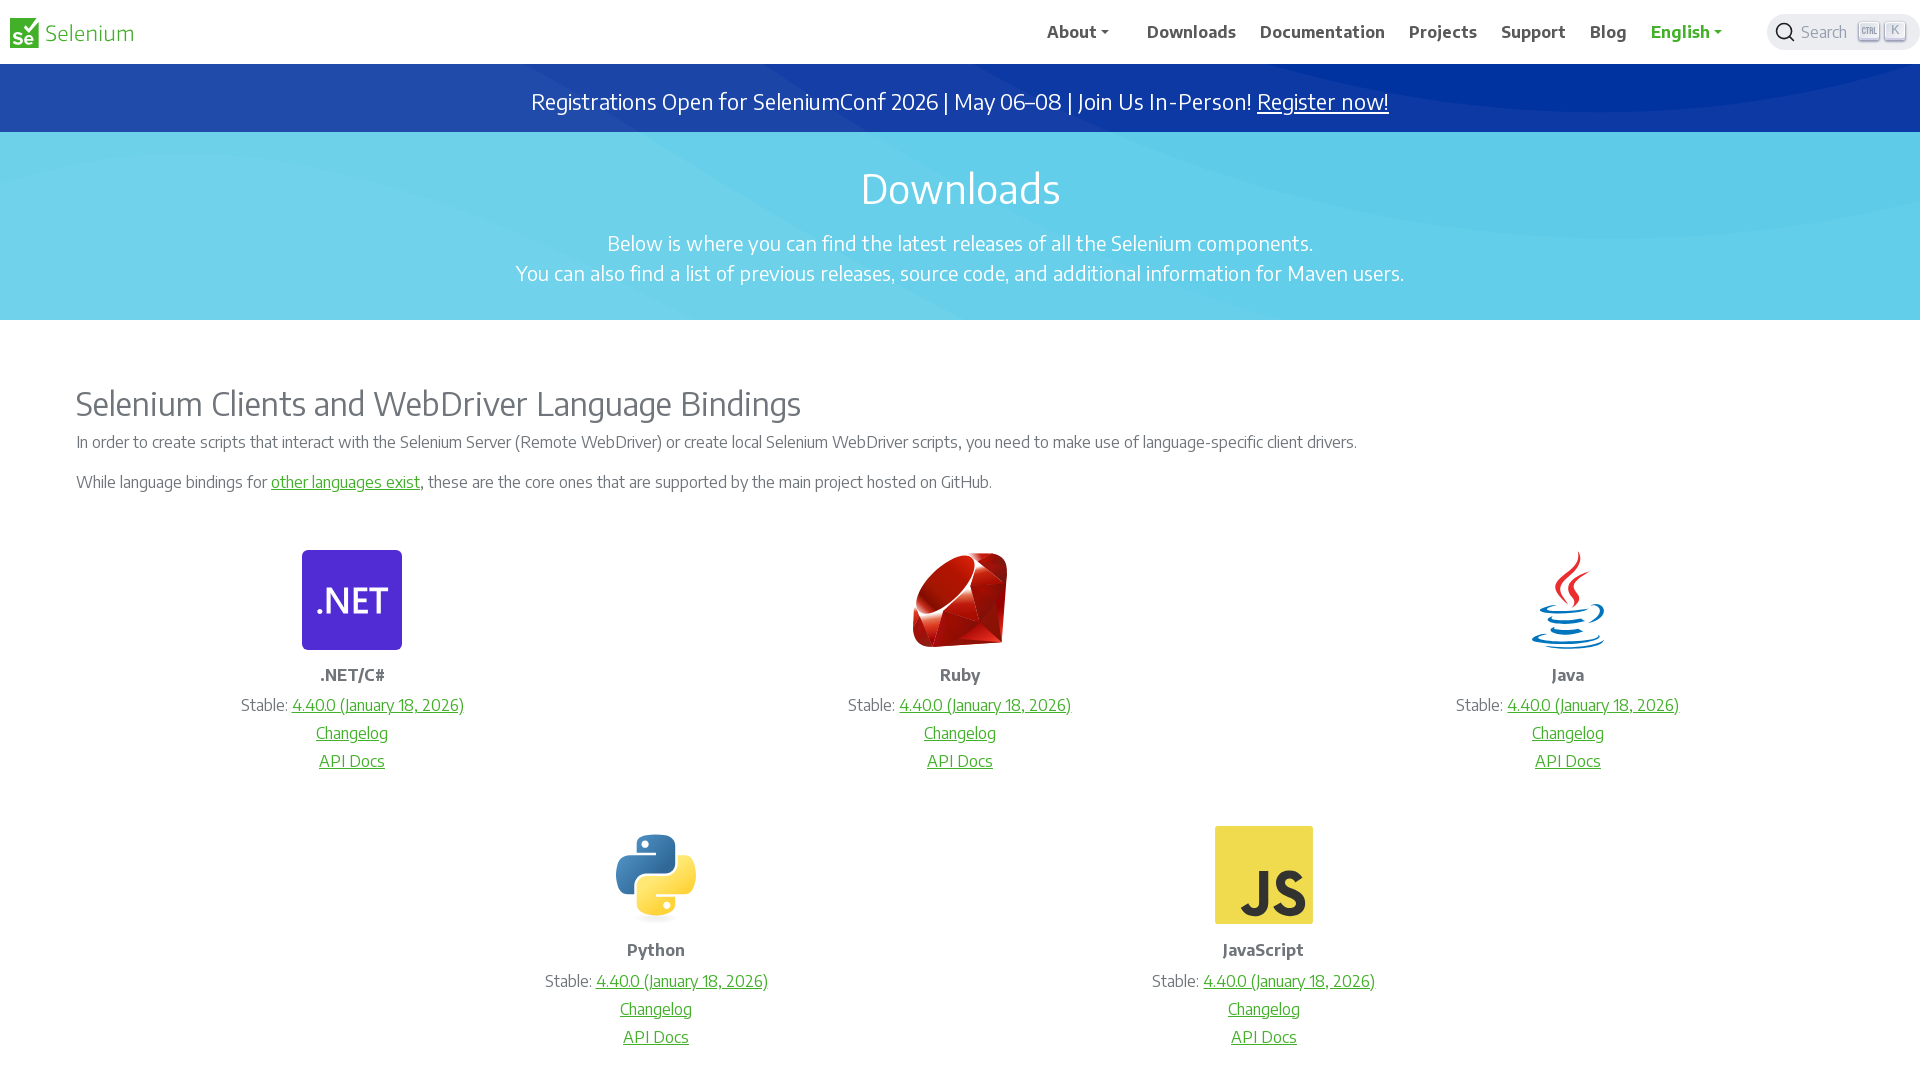

Downloads page loaded
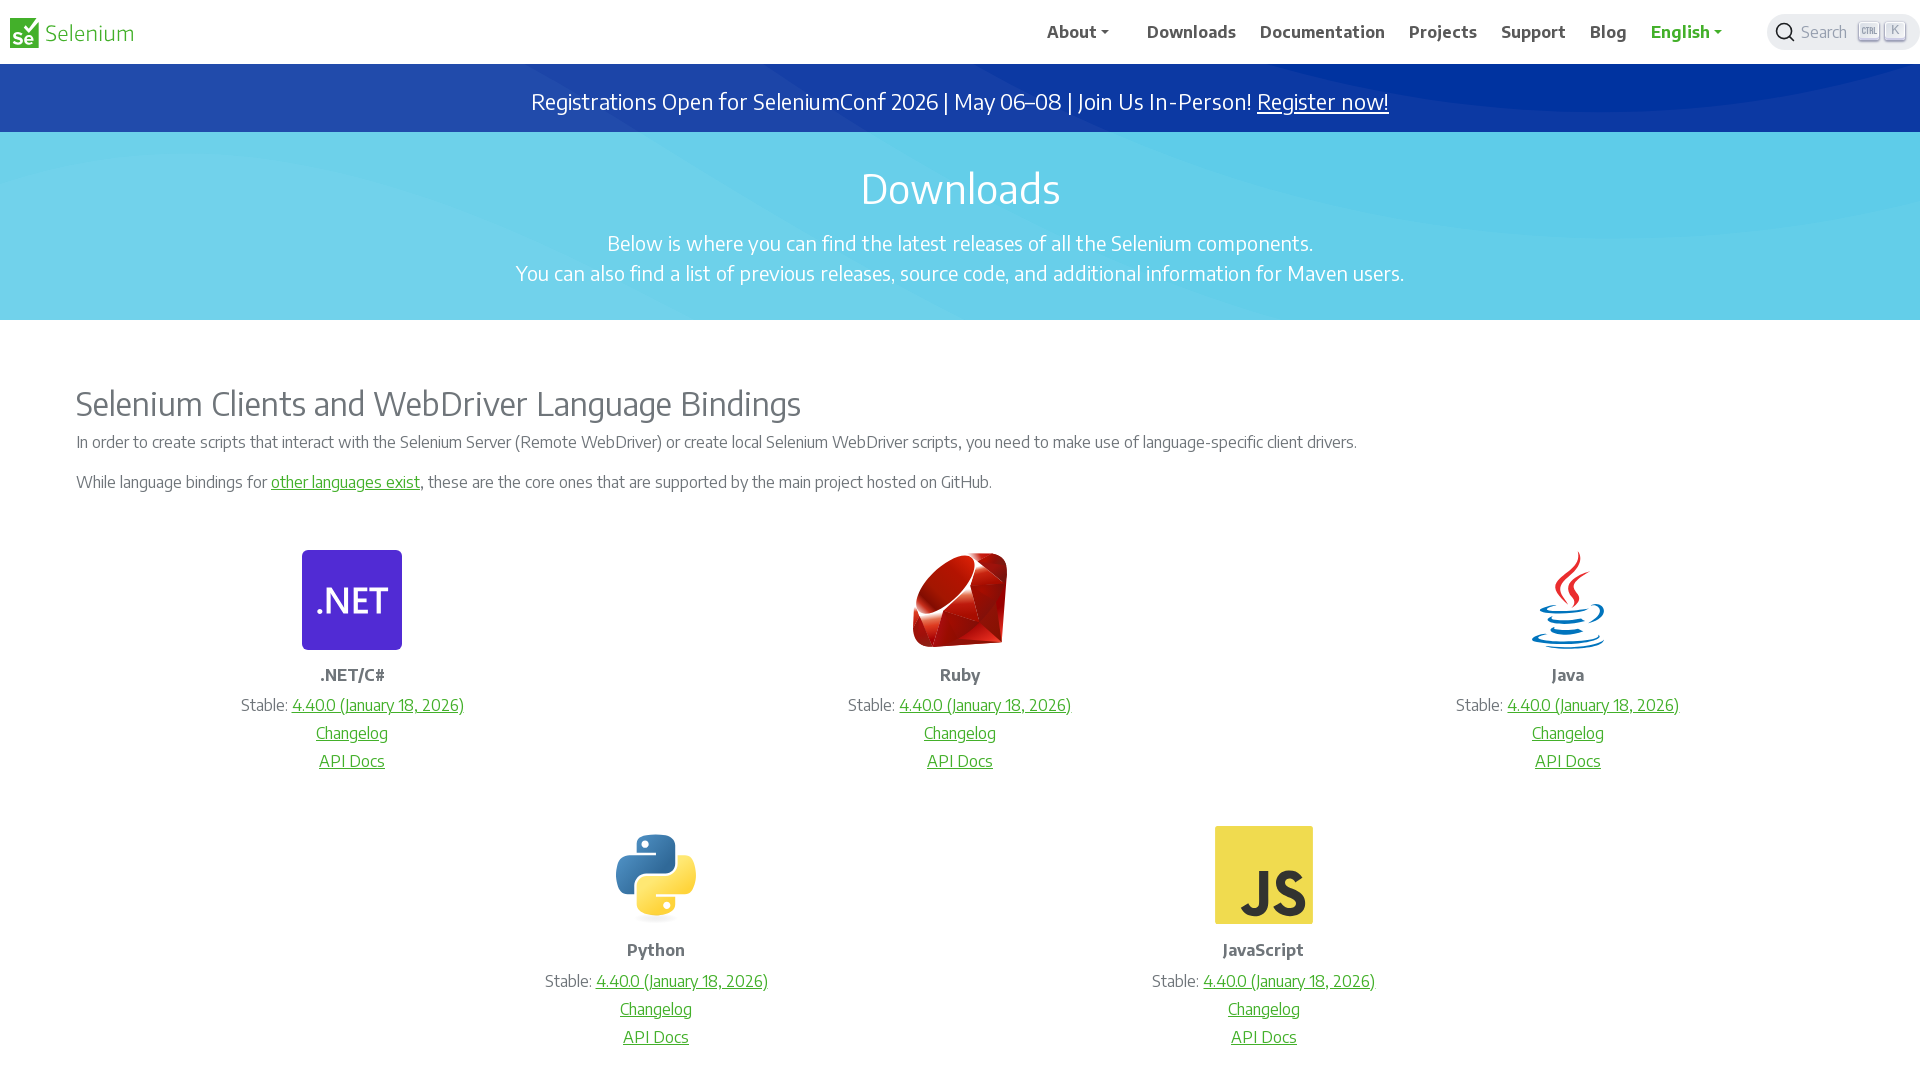

Navigated to Selenium Java API documentation
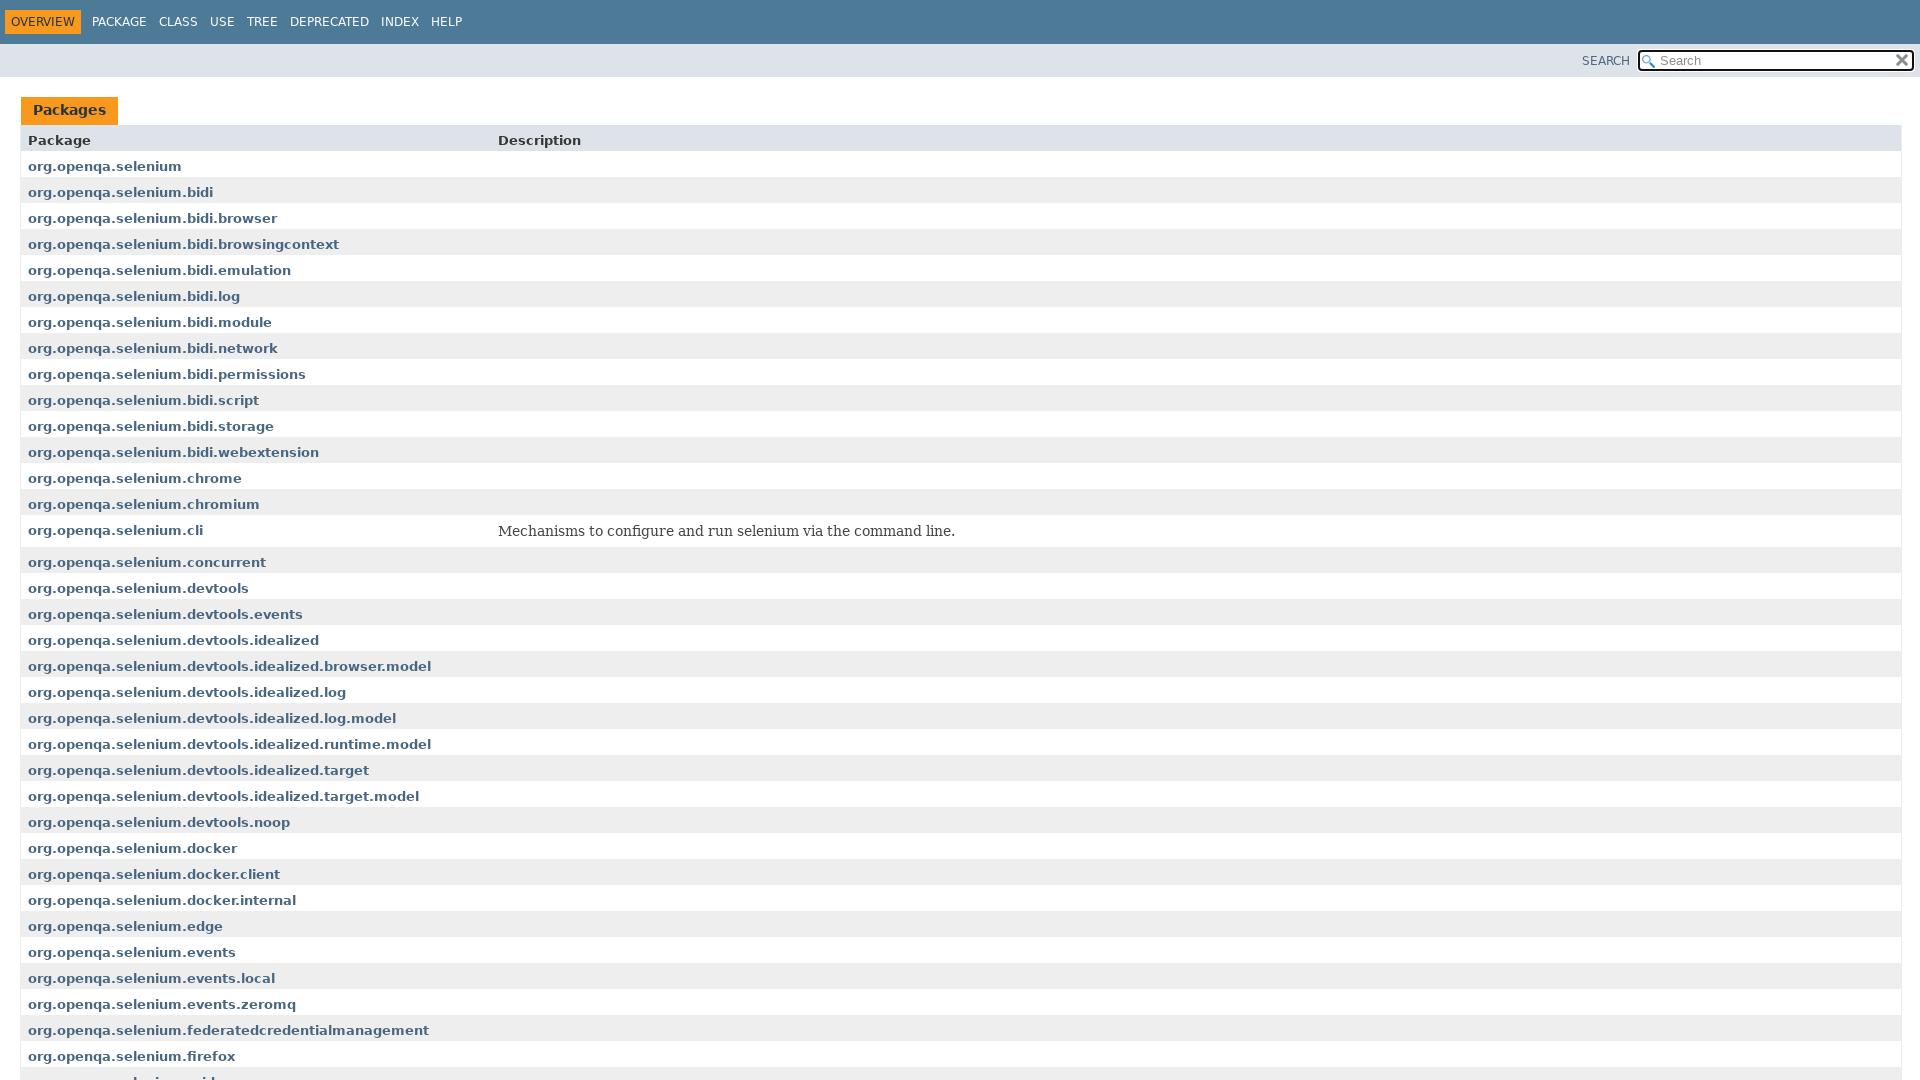

Java API documentation page loaded
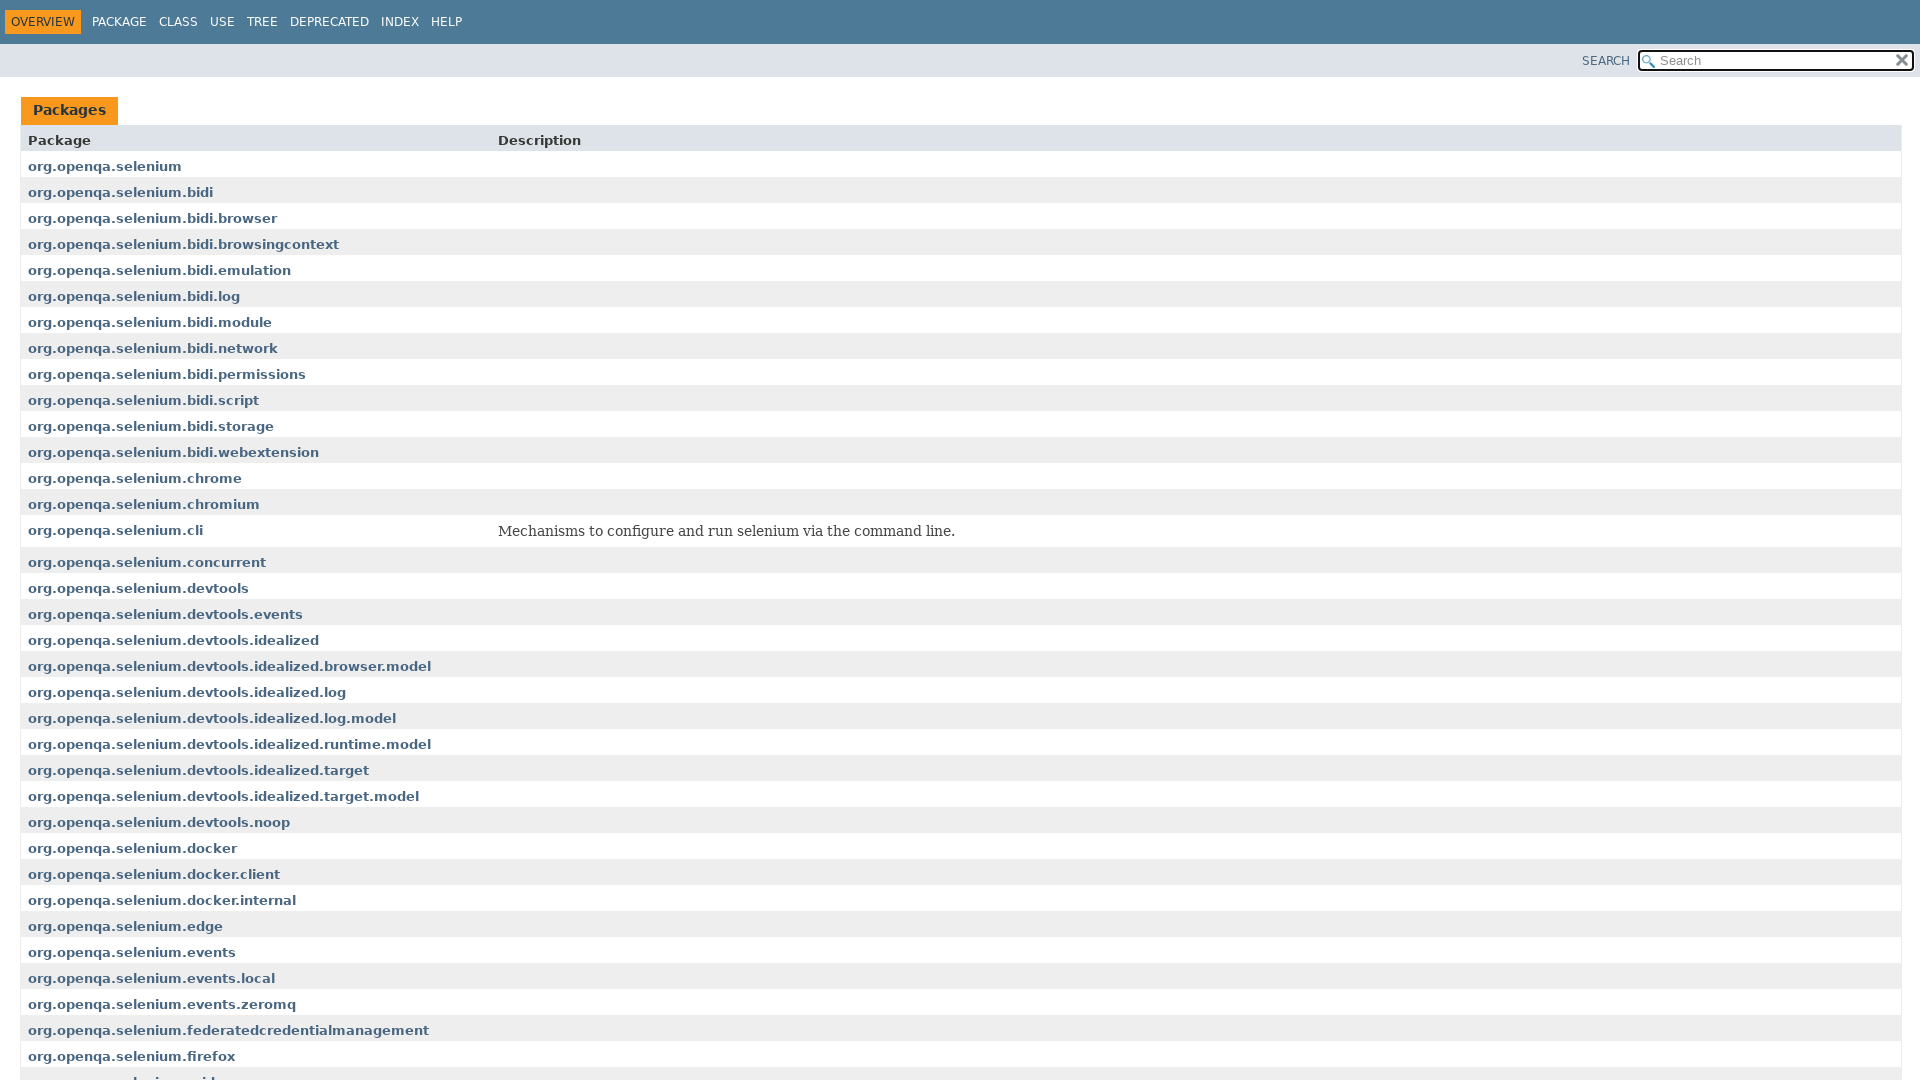

Navigated back to downloads page
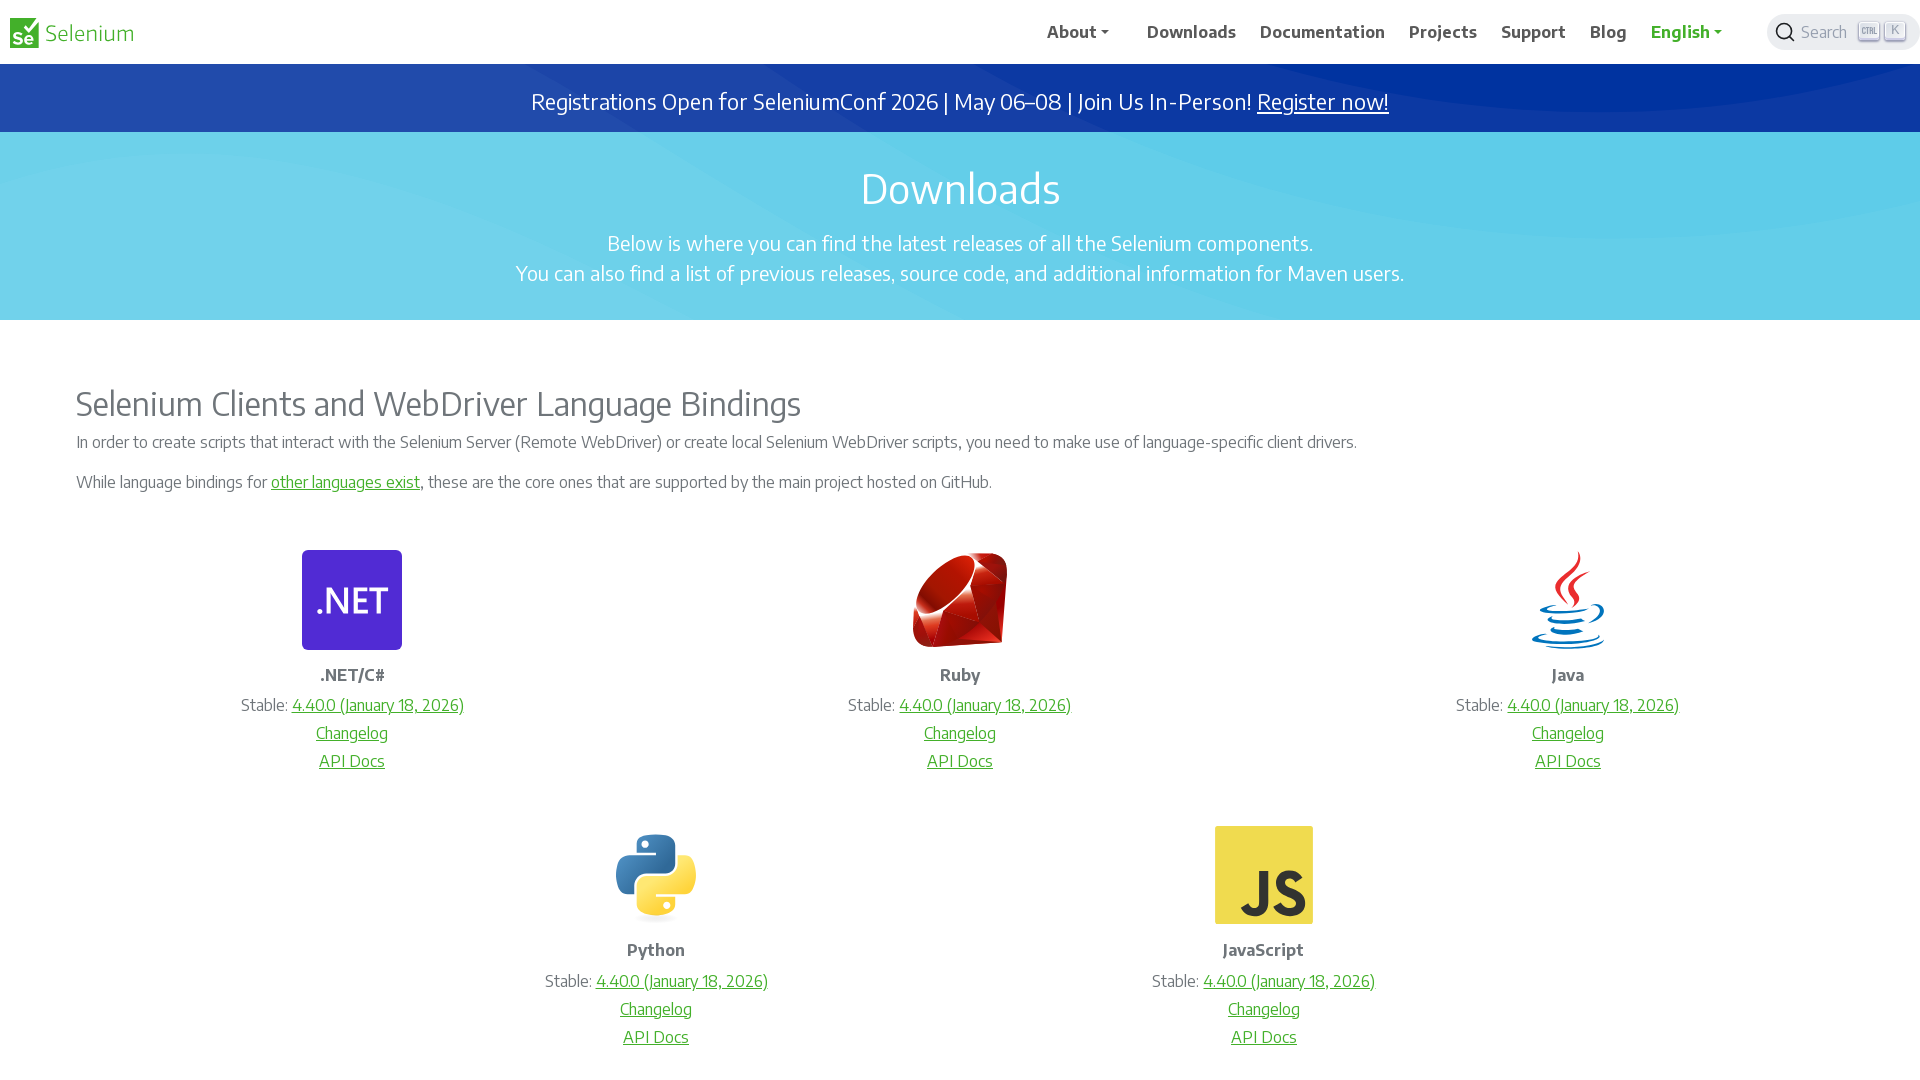

Downloads page loaded after back navigation
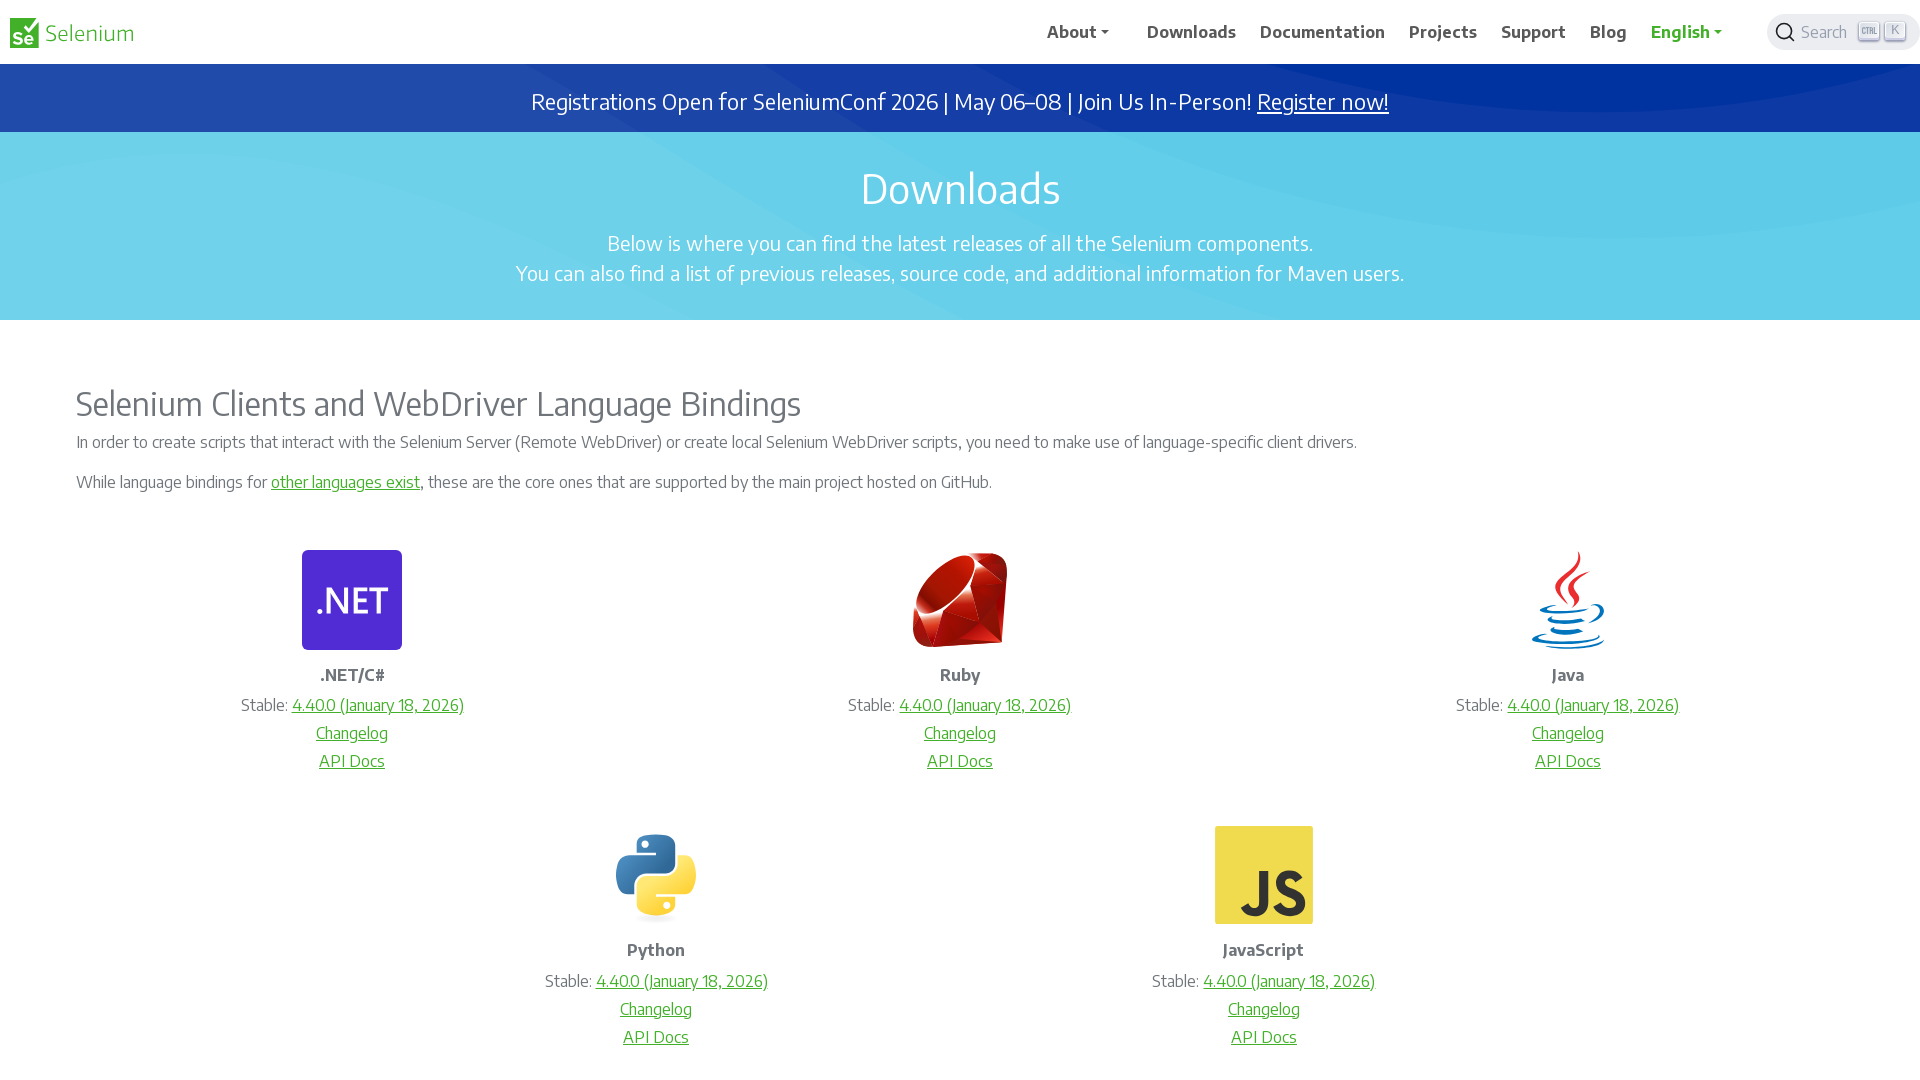

Navigated forward to Java API documentation
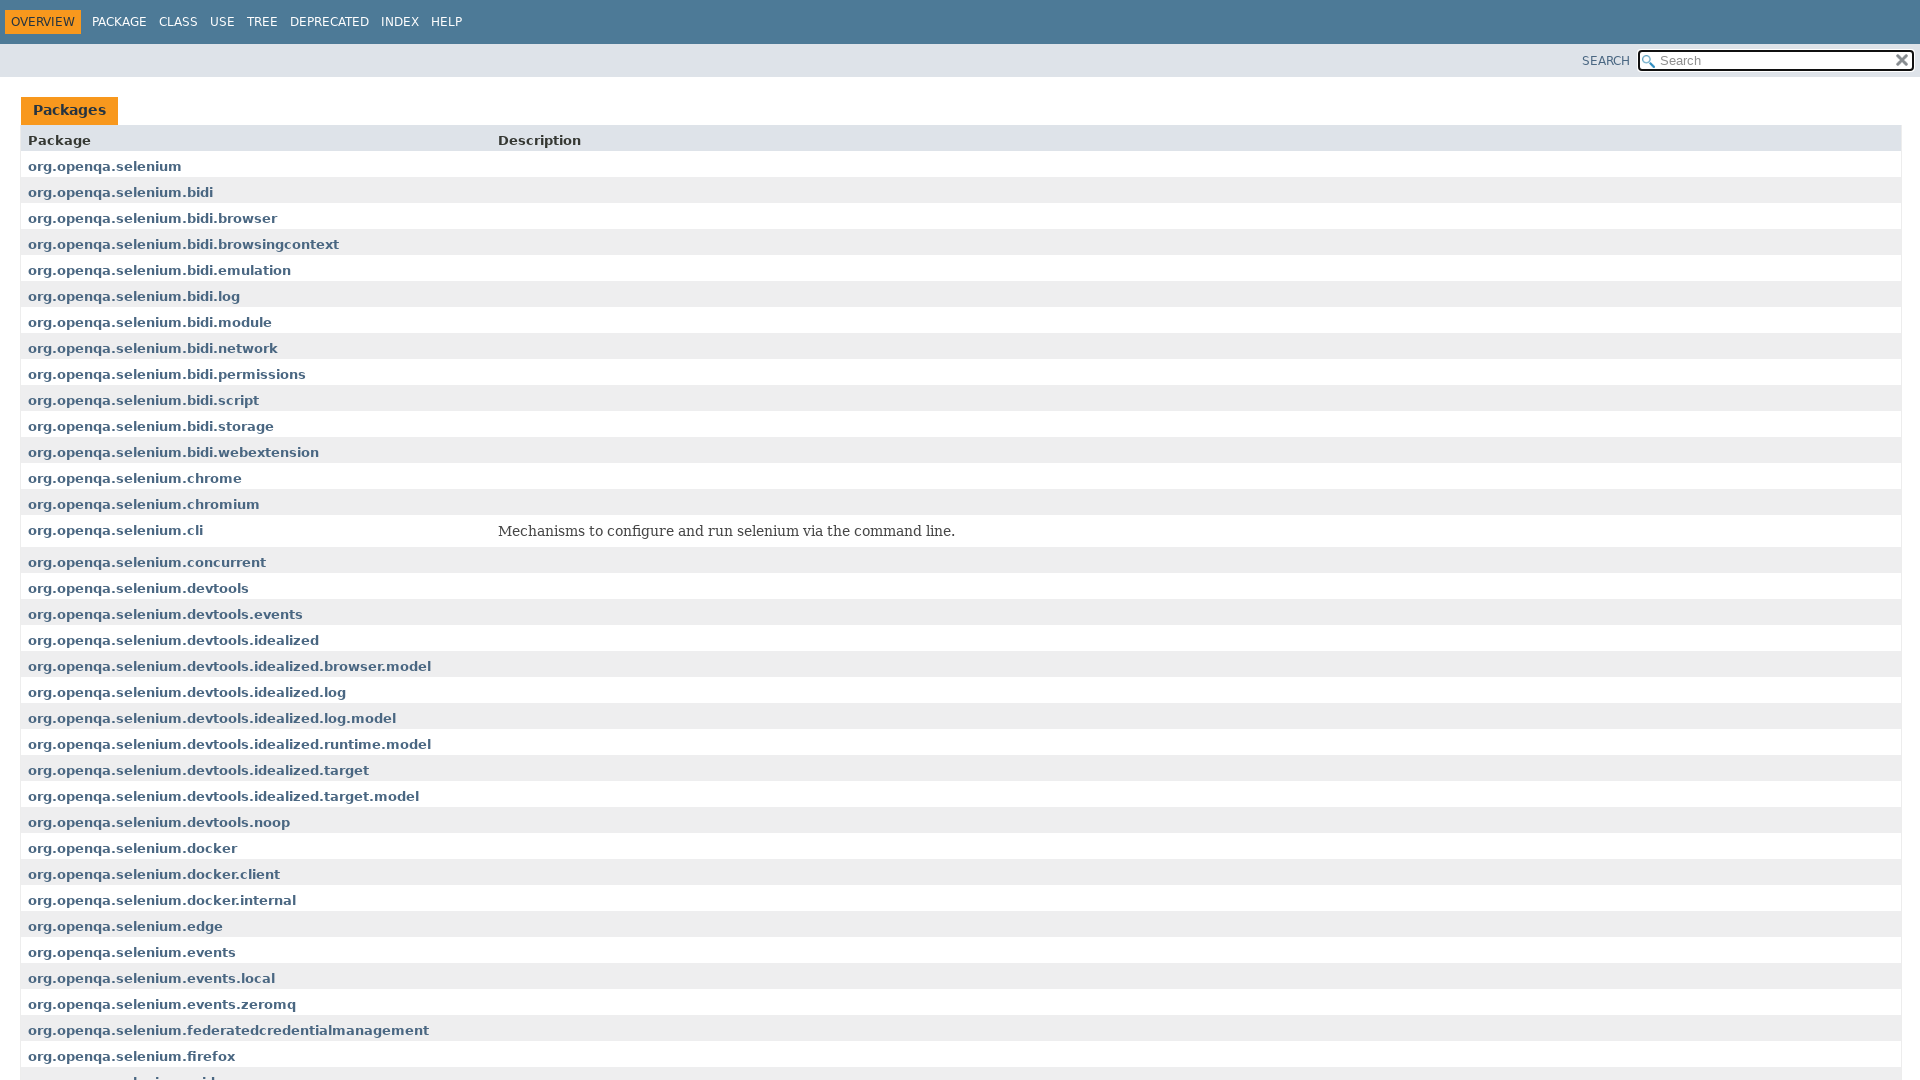

Java API documentation page loaded after forward navigation
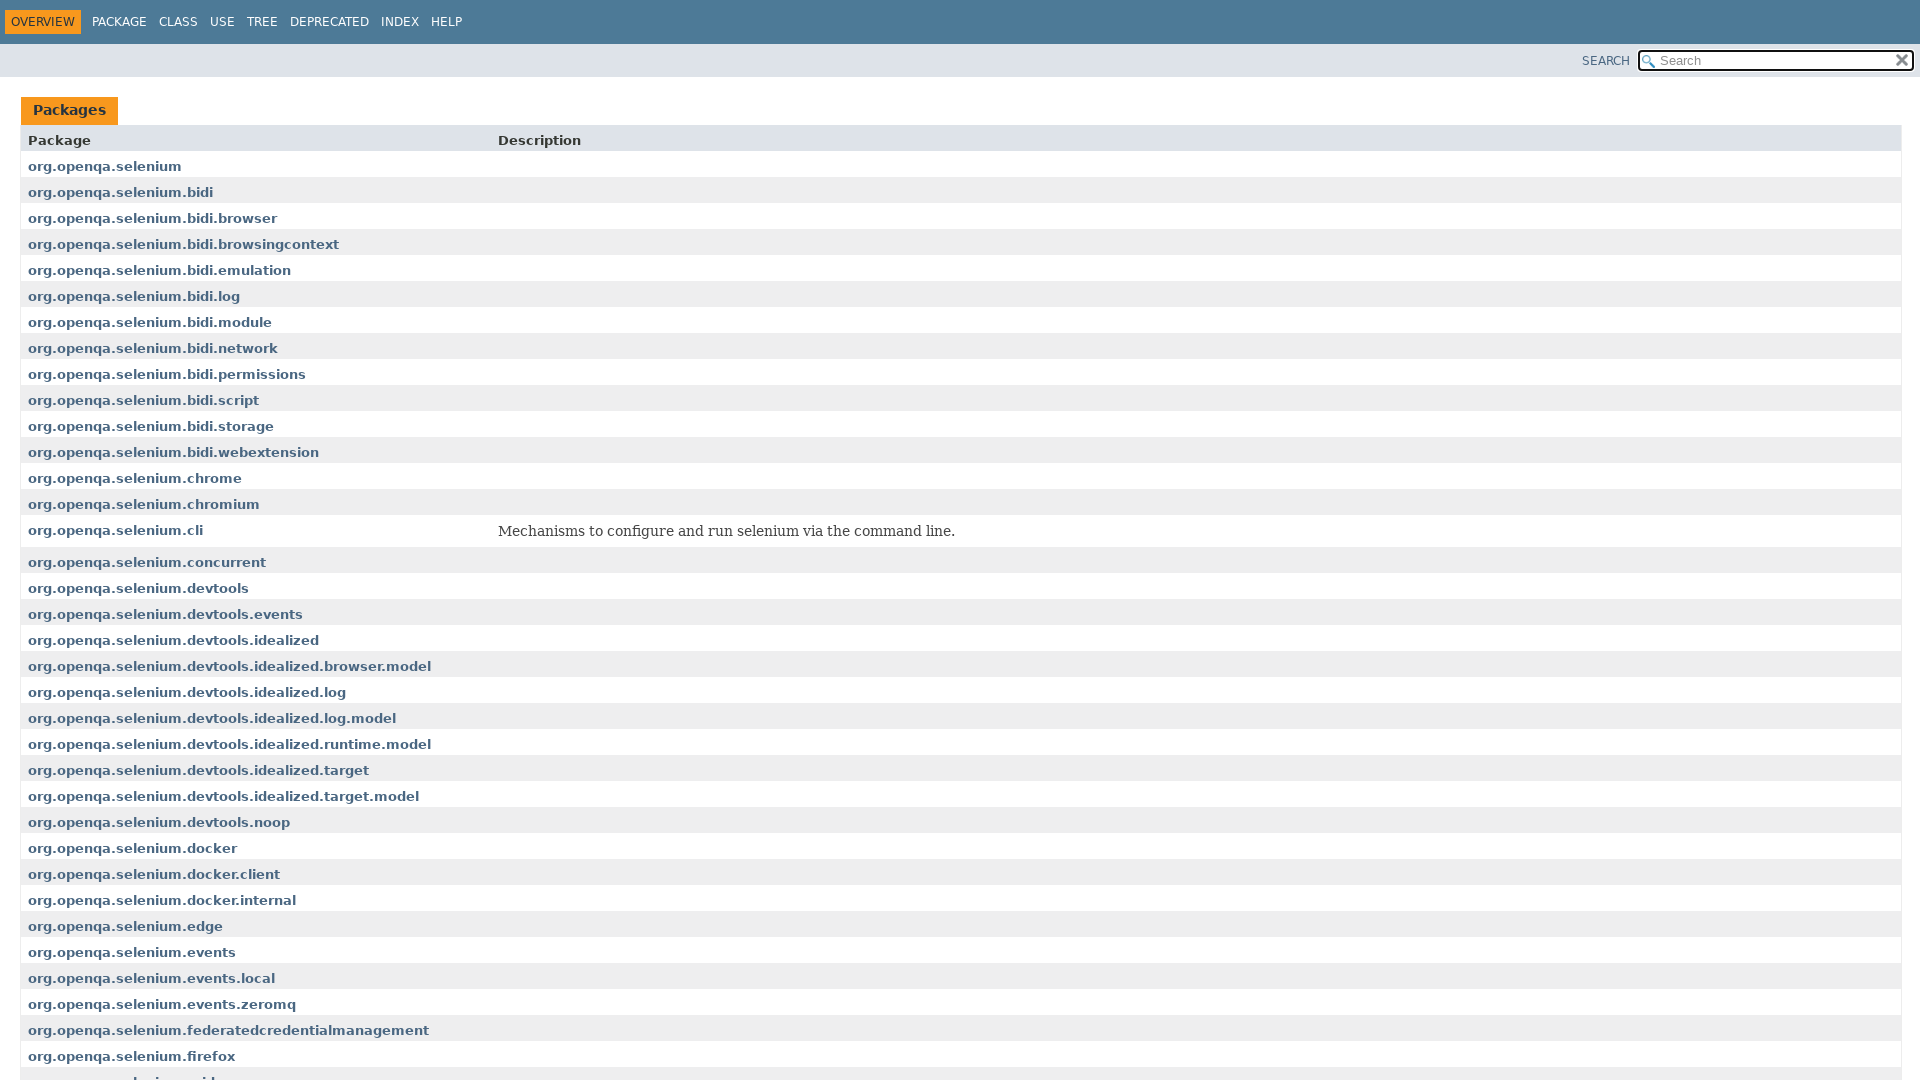

Refreshed Java API documentation page
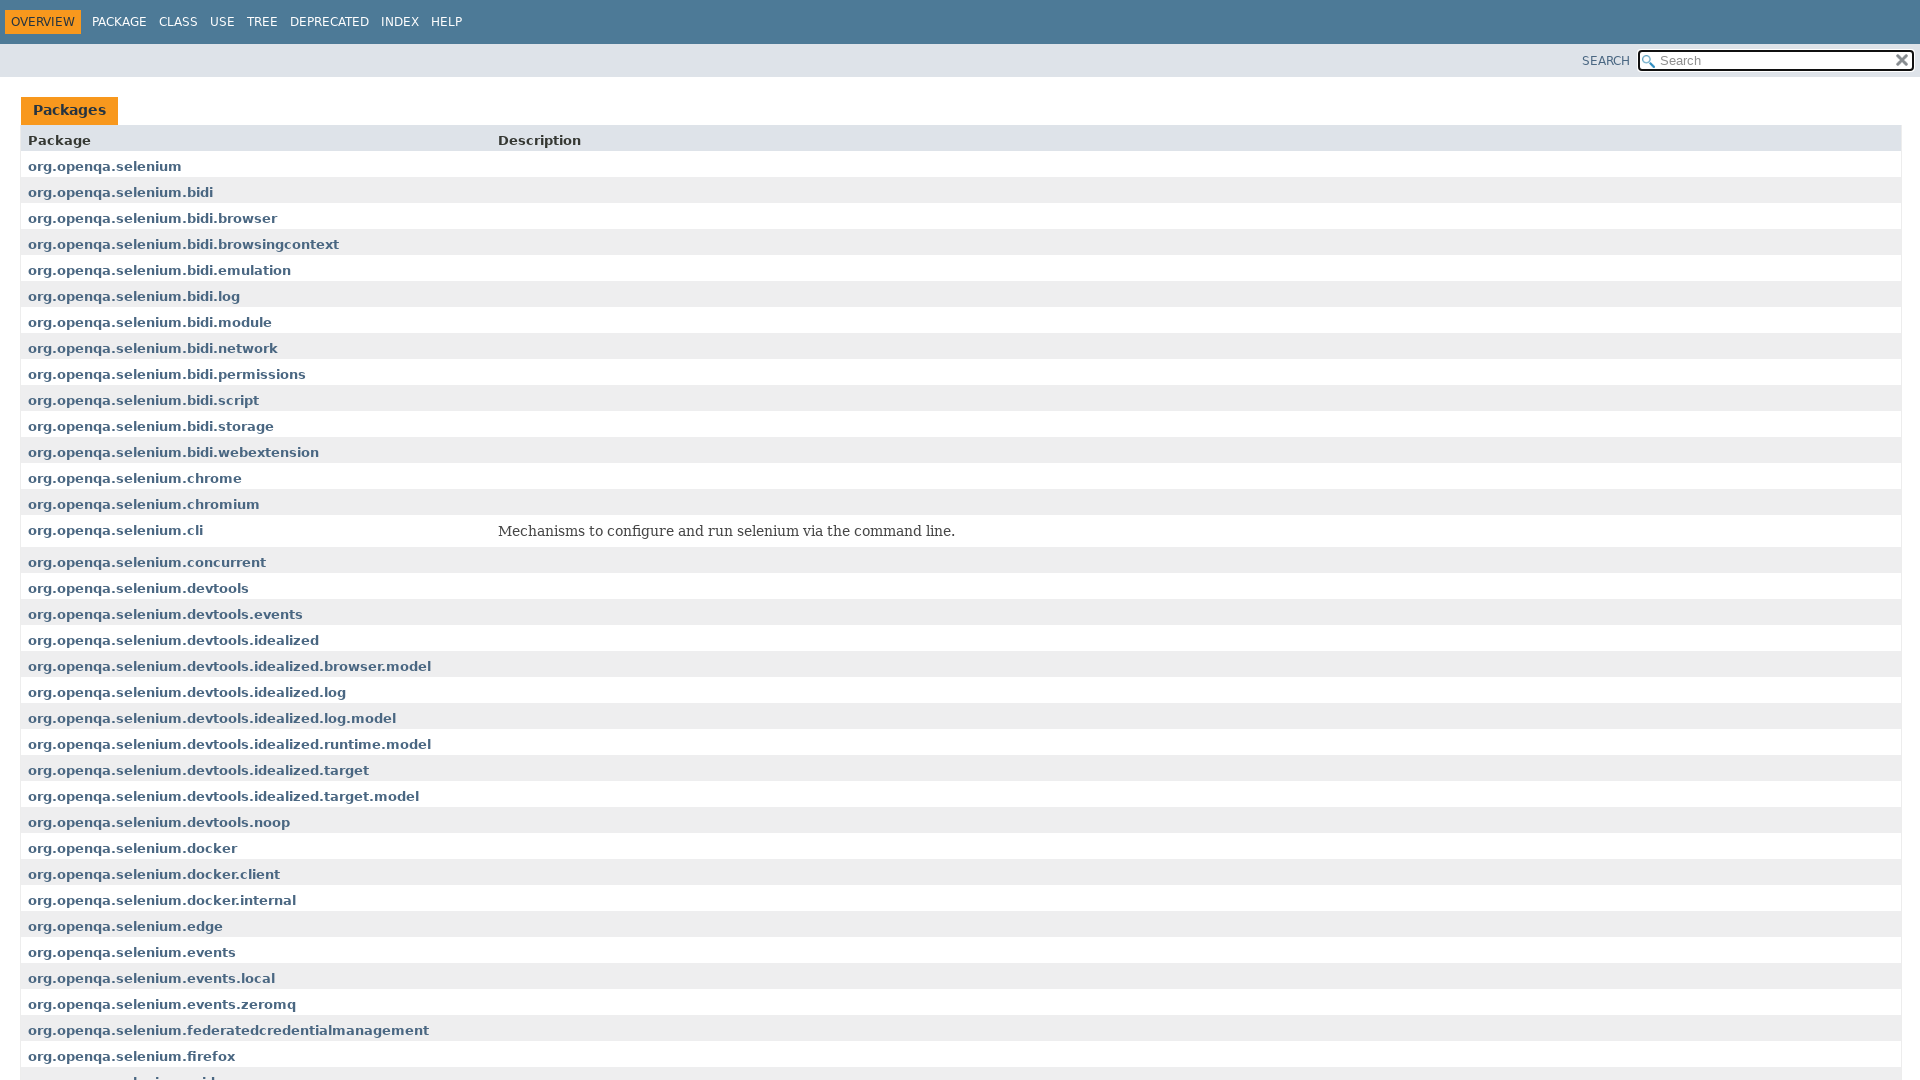

Page reload completed
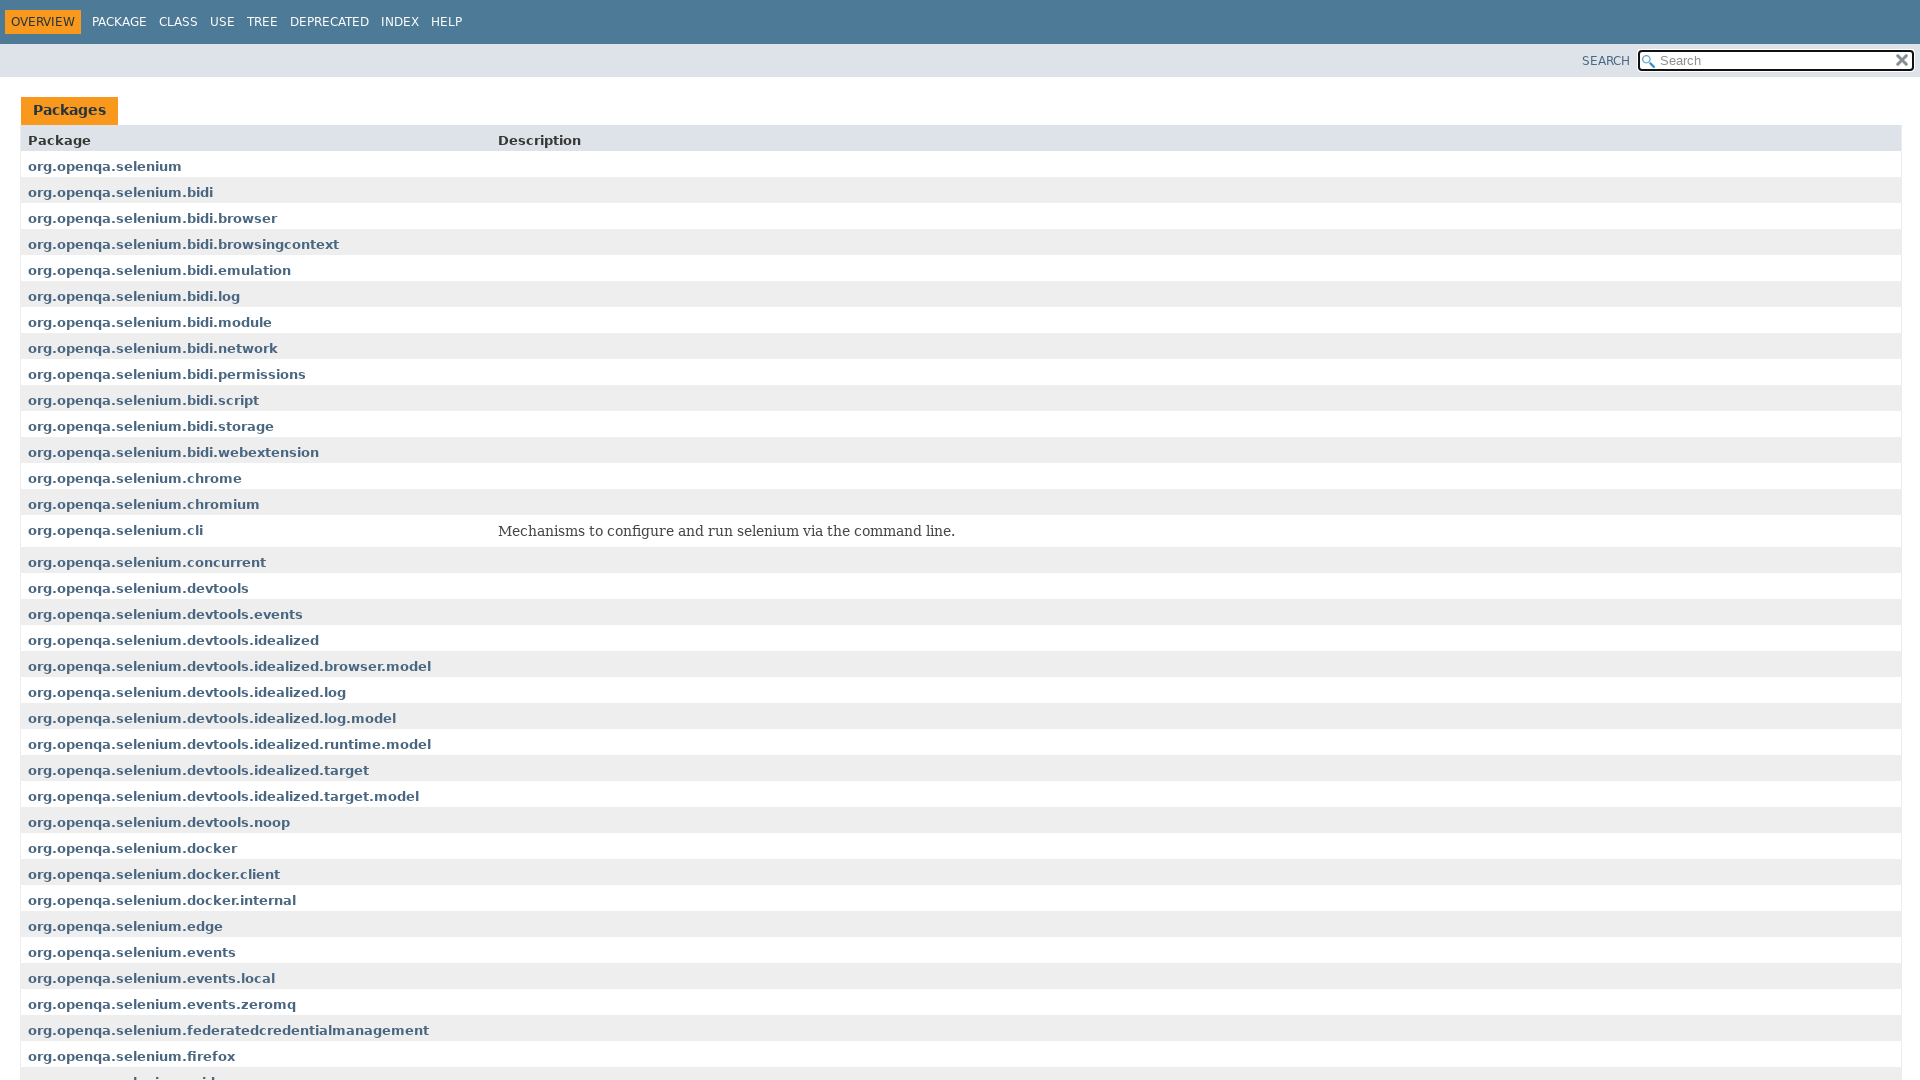

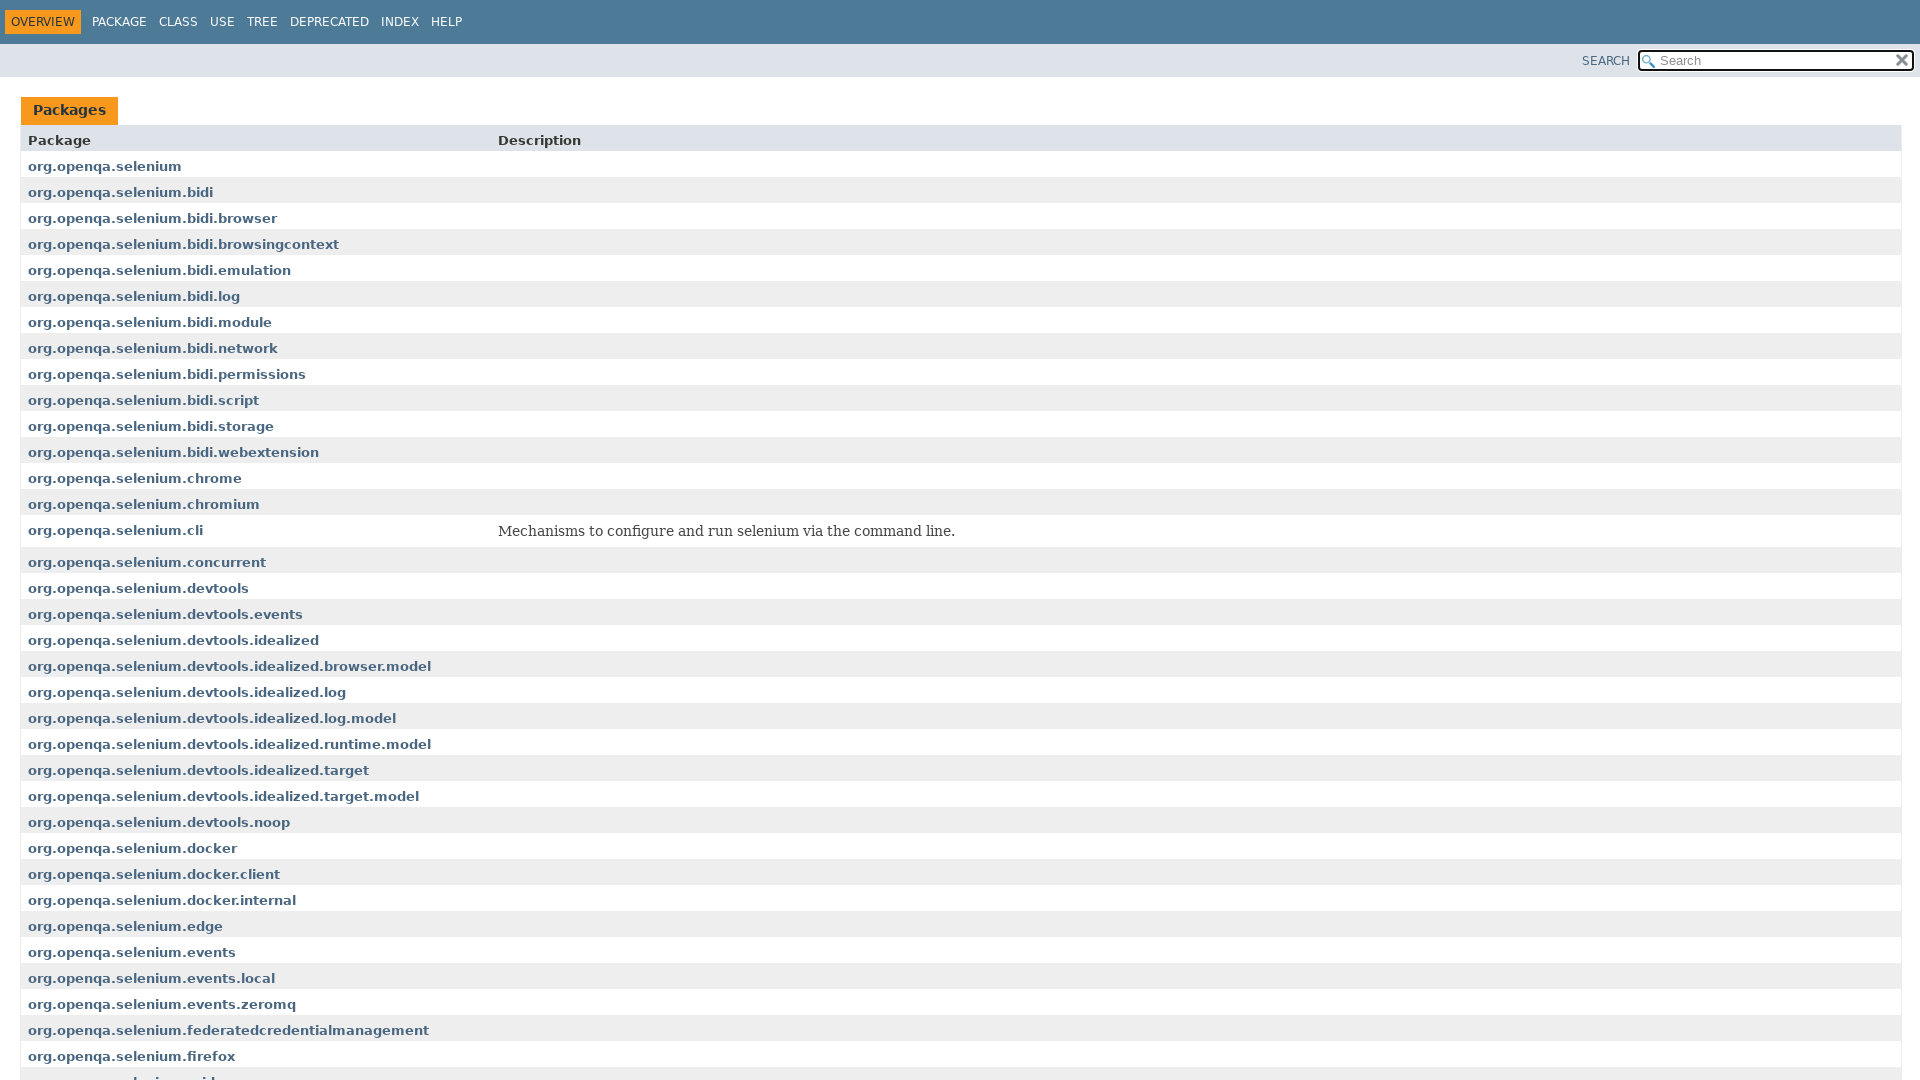